Tests explicit wait functionality by clicking a button to trigger dynamic content loading and verifying the "Hello World!" message appears after waiting for visibility.

Starting URL: https://the-internet.herokuapp.com/dynamic_loading/1

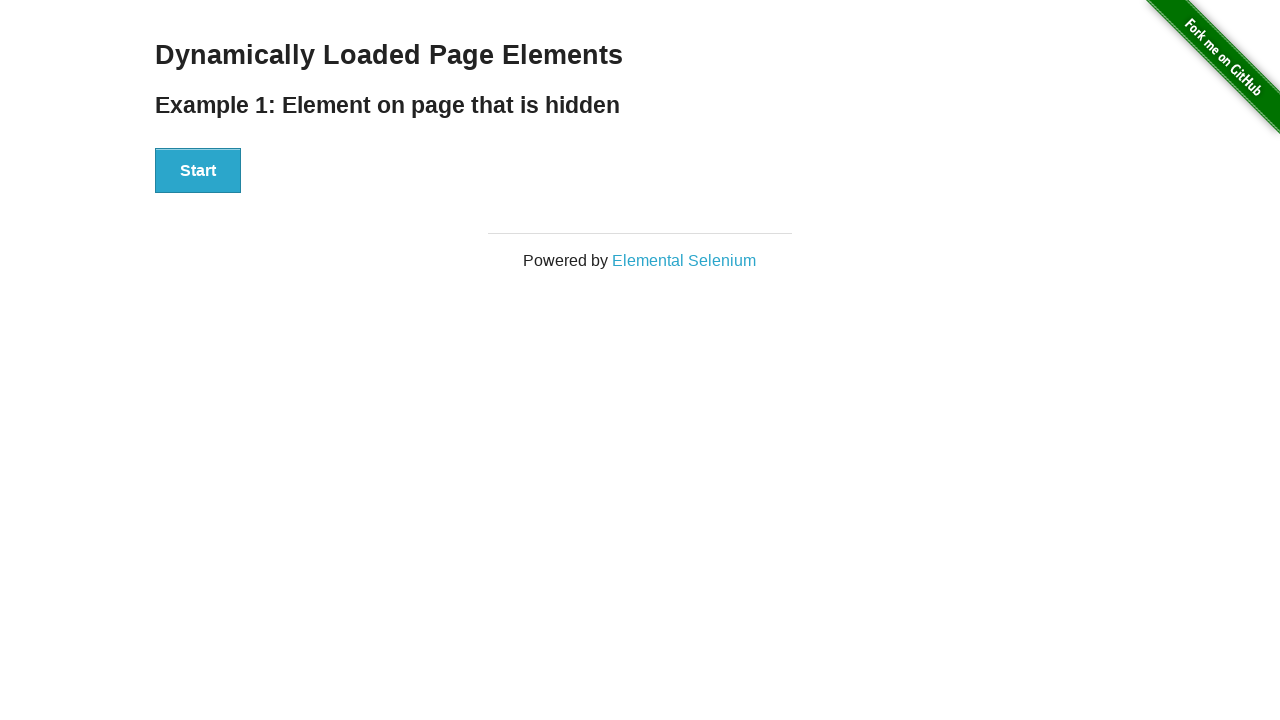

Clicked start button to trigger dynamic content loading at (198, 171) on xpath=//button
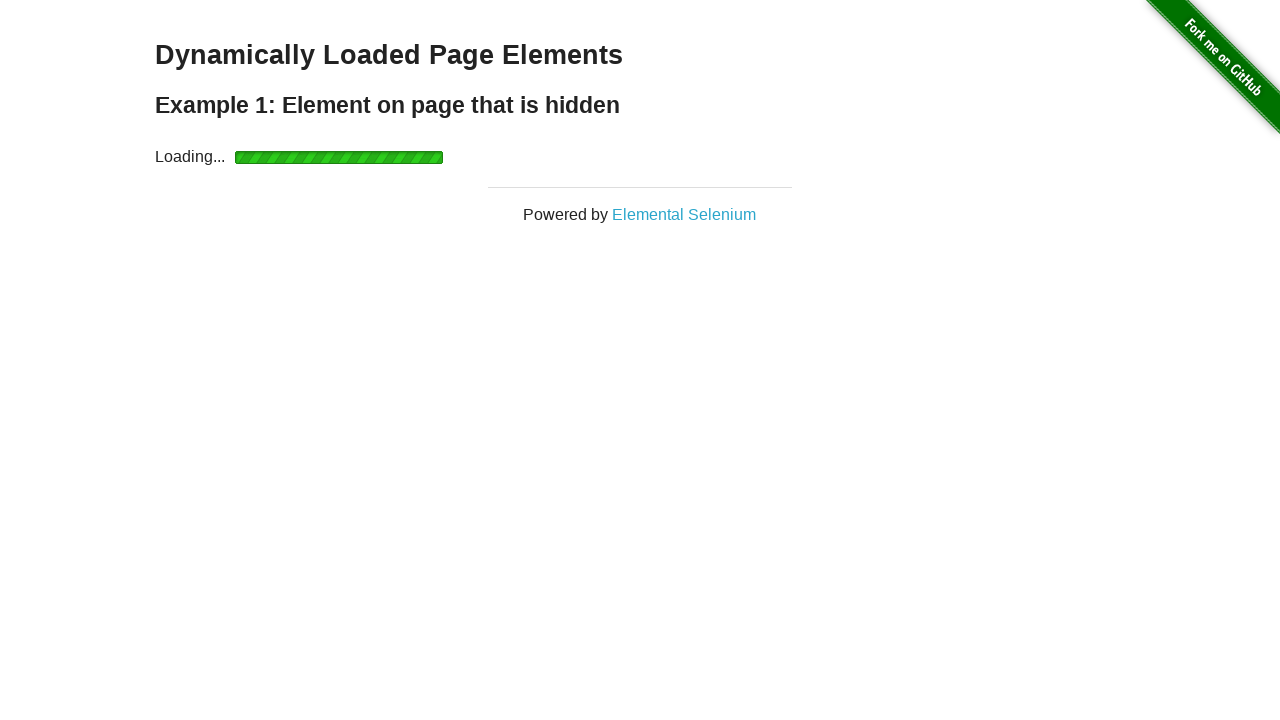

Waited for 'Hello World!' message to become visible
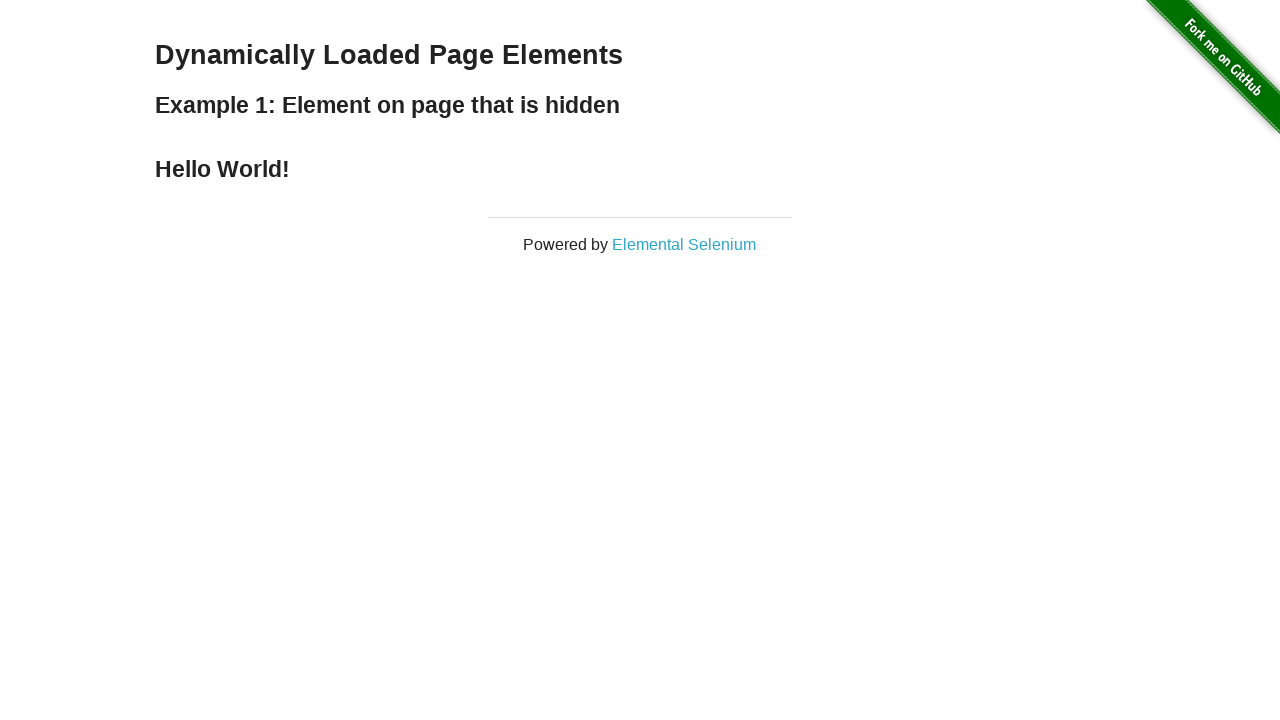

Located the message element
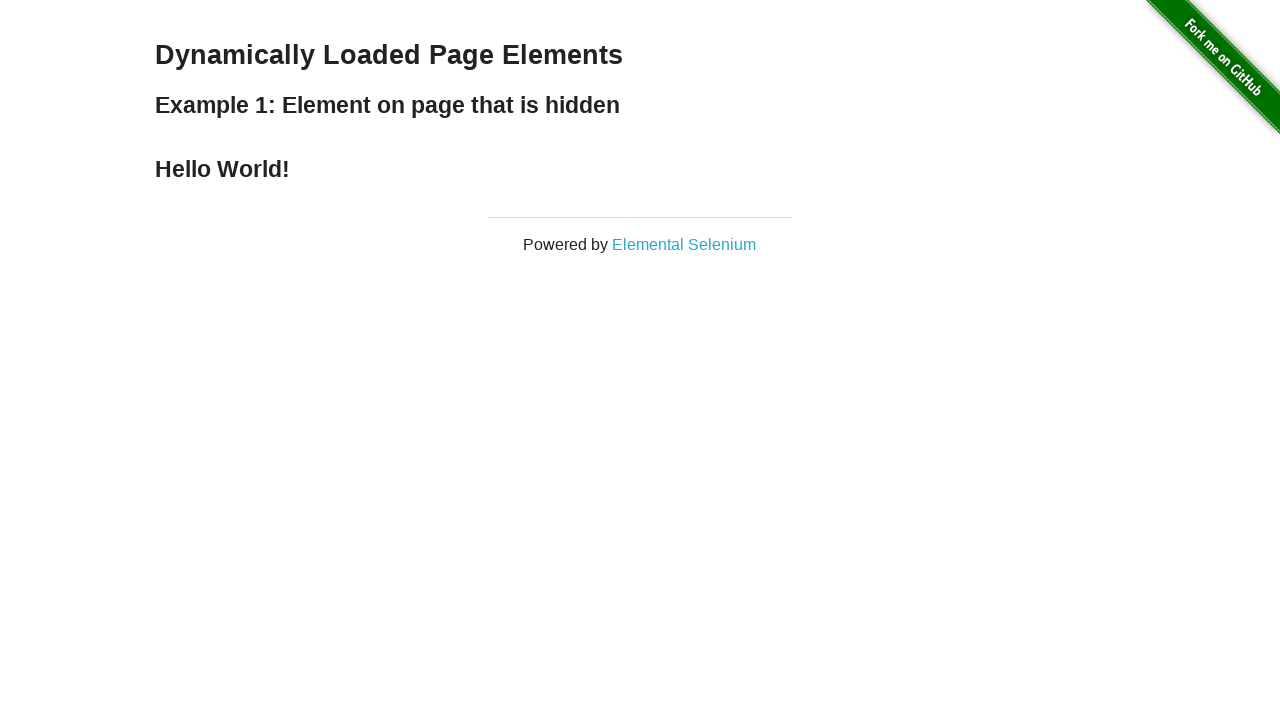

Verified 'Hello World!' message text matches expected value
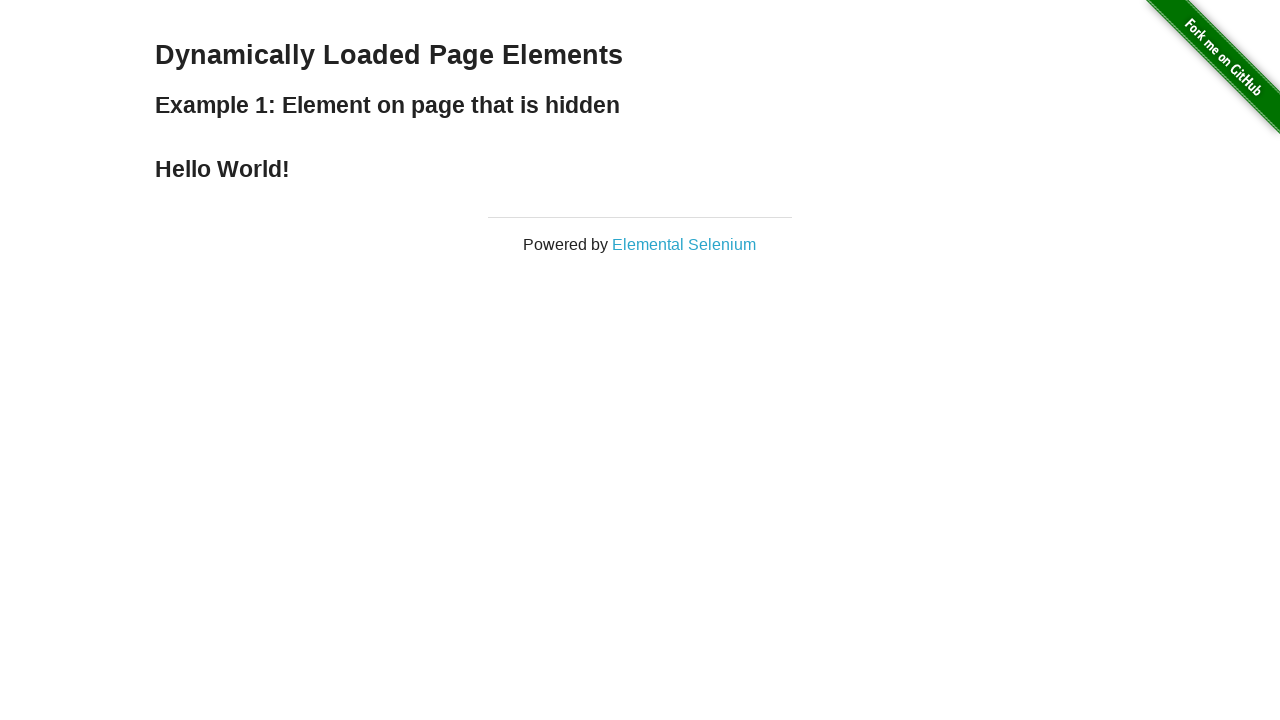

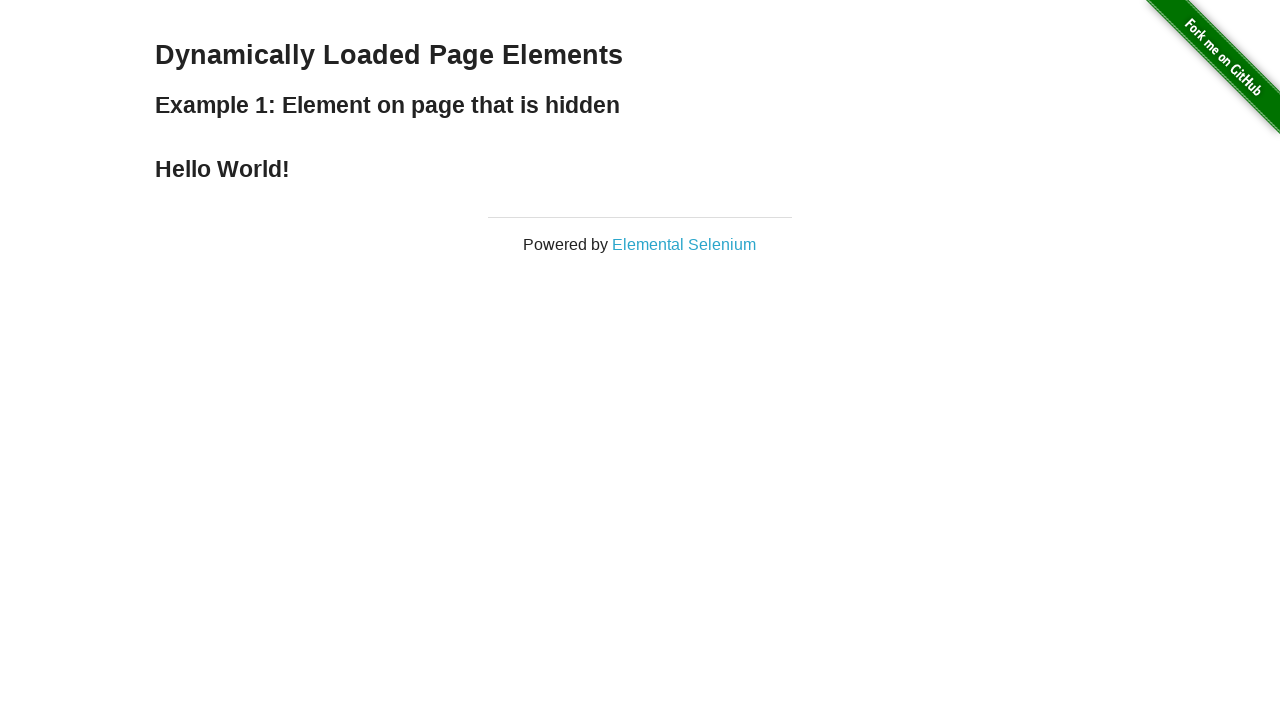